Tests radio button selection by clicking the Female gender option and then clicking a button to display the selected value

Starting URL: https://testing.qaautomationlabs.com/radio-button.php

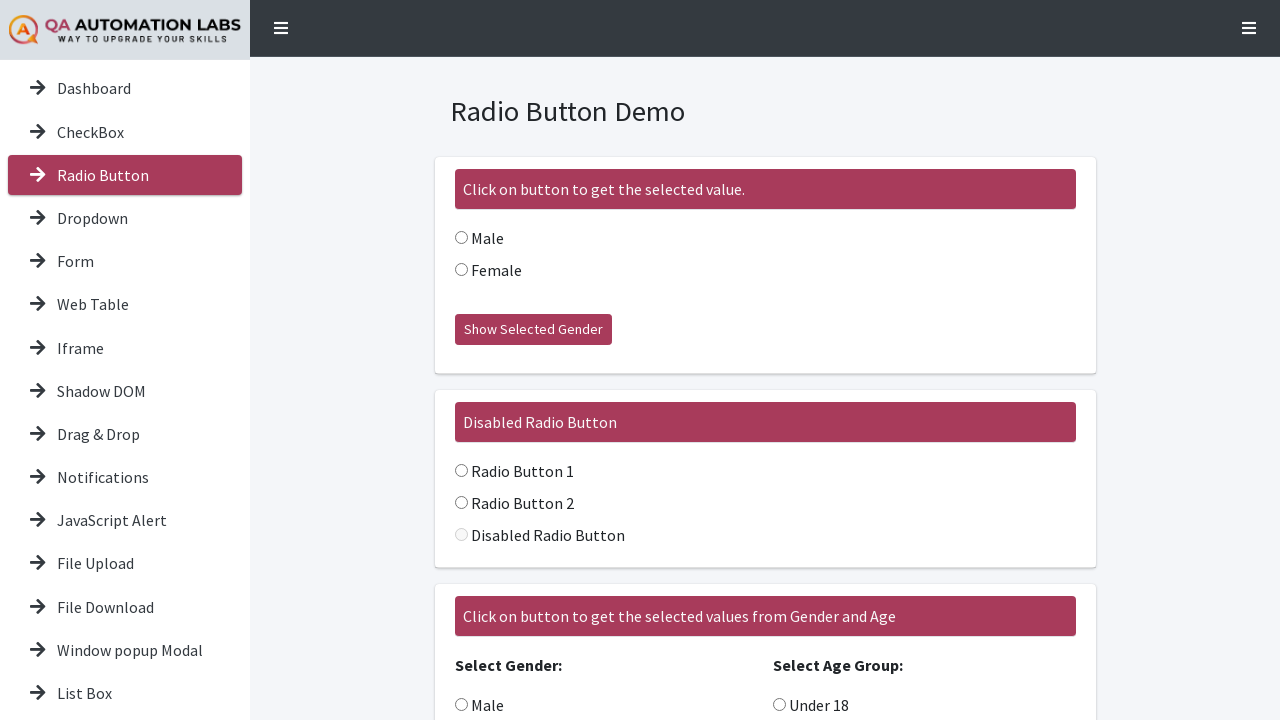

Clicked Female radio button at (461, 270) on xpath=//input[@value='Female'] >> nth=0
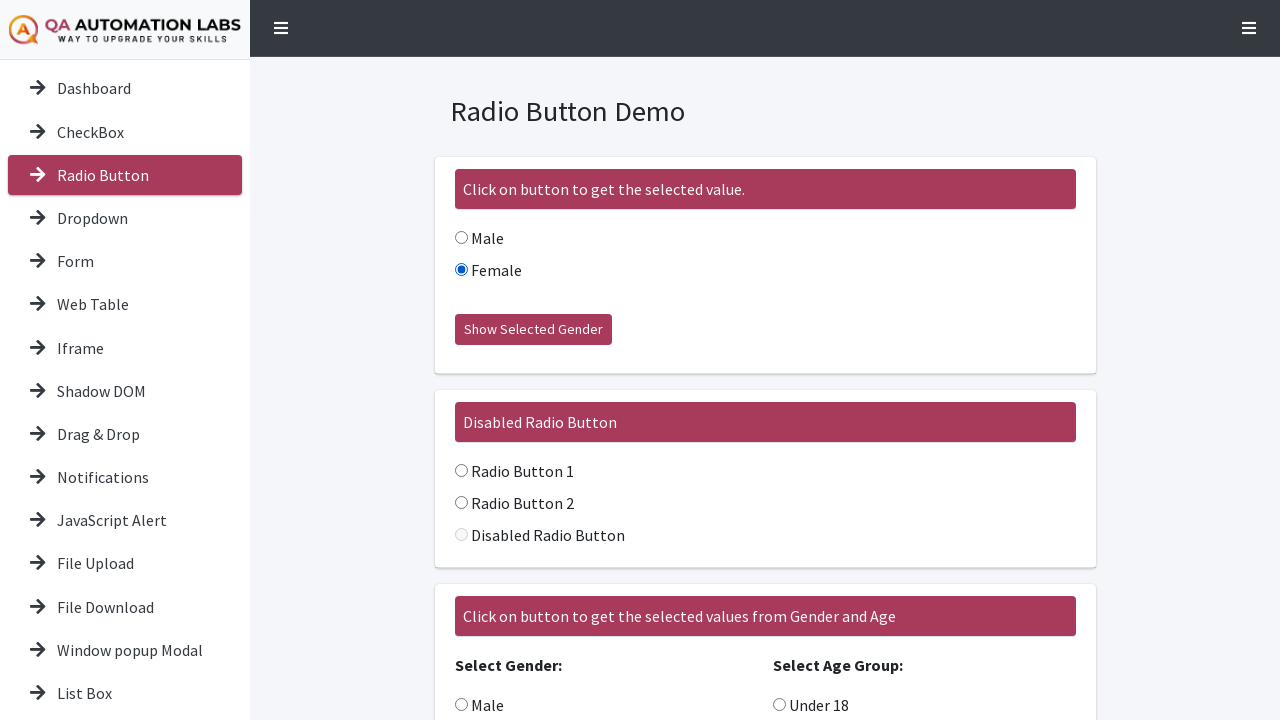

Clicked button to display selected gender at (533, 330) on xpath=//button[@onclick='showSelectedGender()']
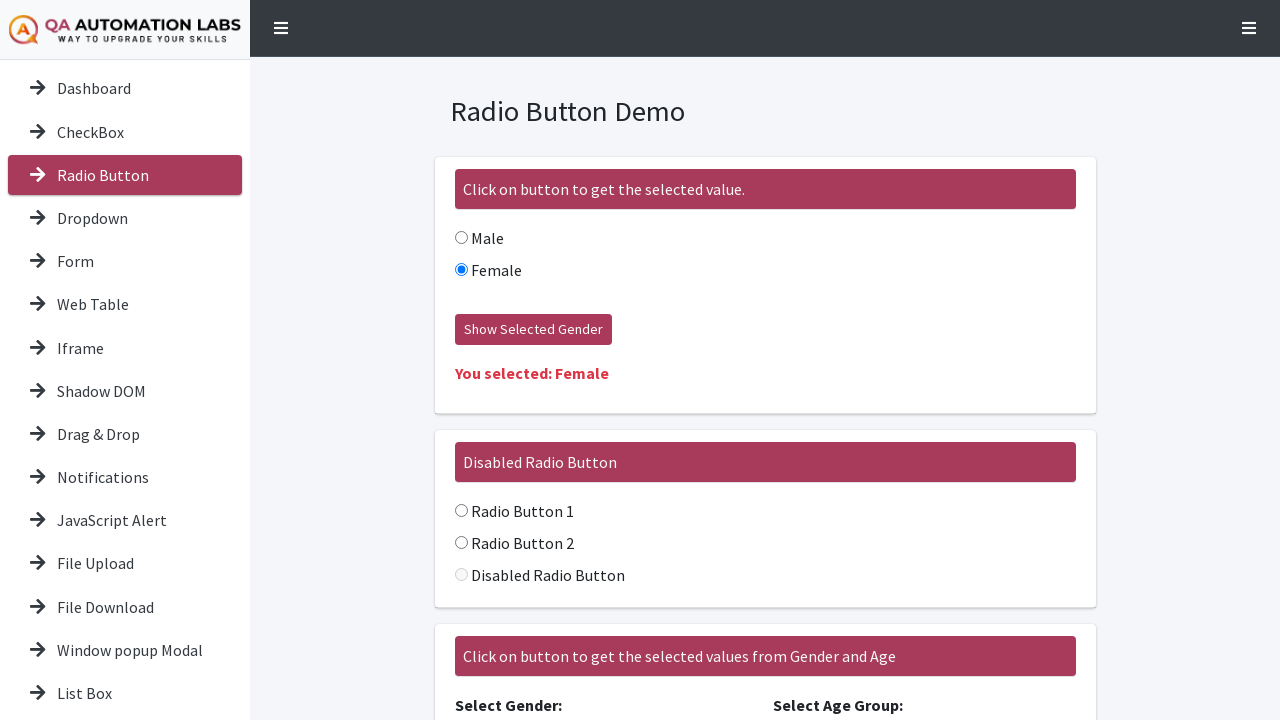

Result element loaded and displayed
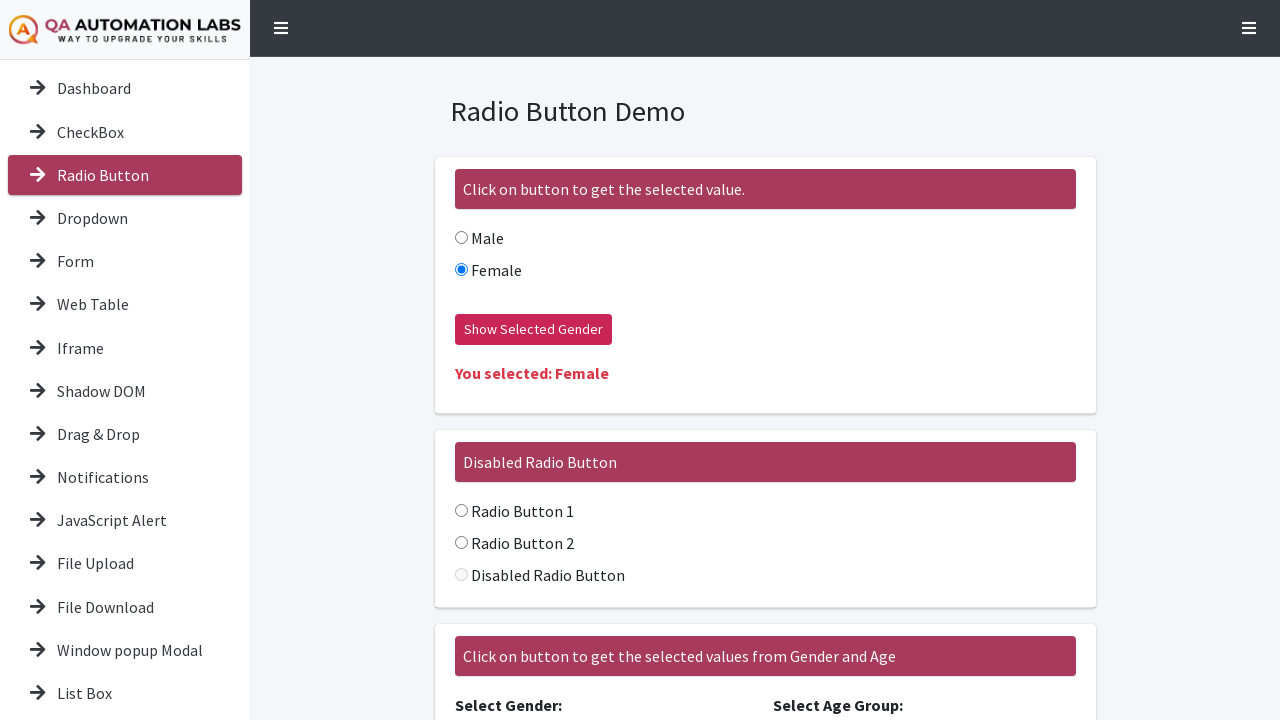

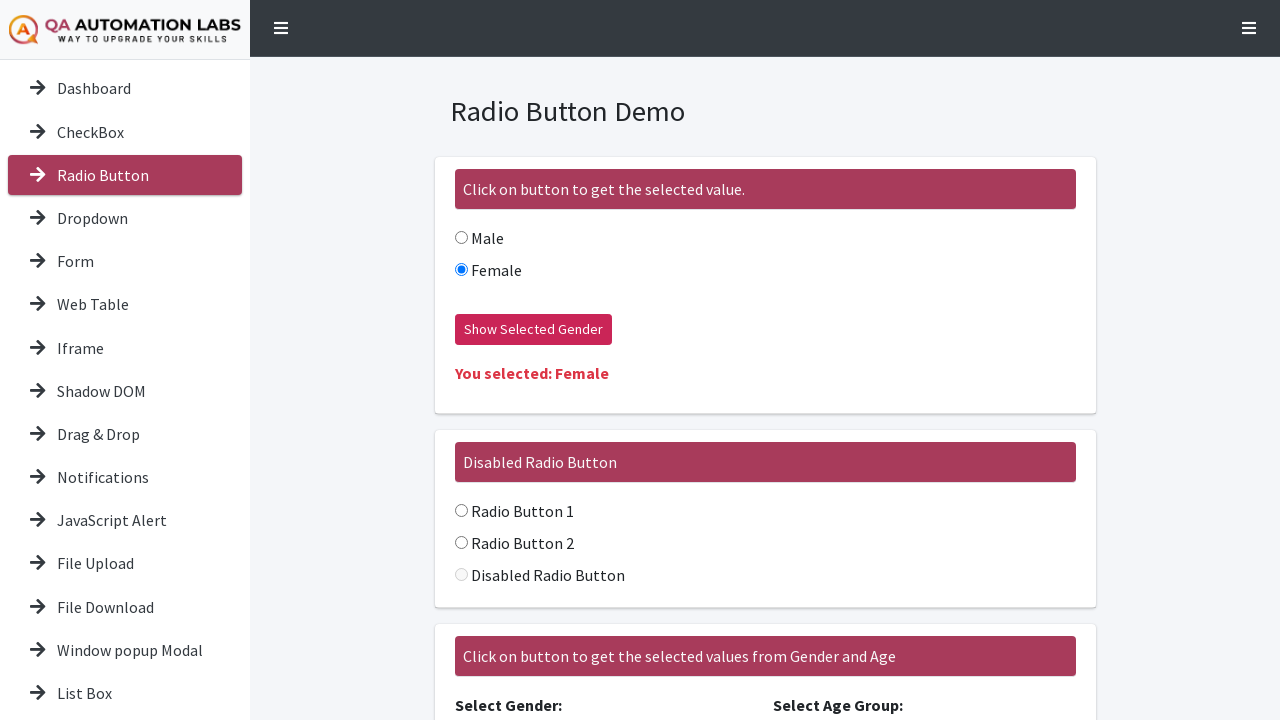